Tests textarea field by entering multiline text and verifying the value is accepted

Starting URL: https://seleniumbase.io/demo_page

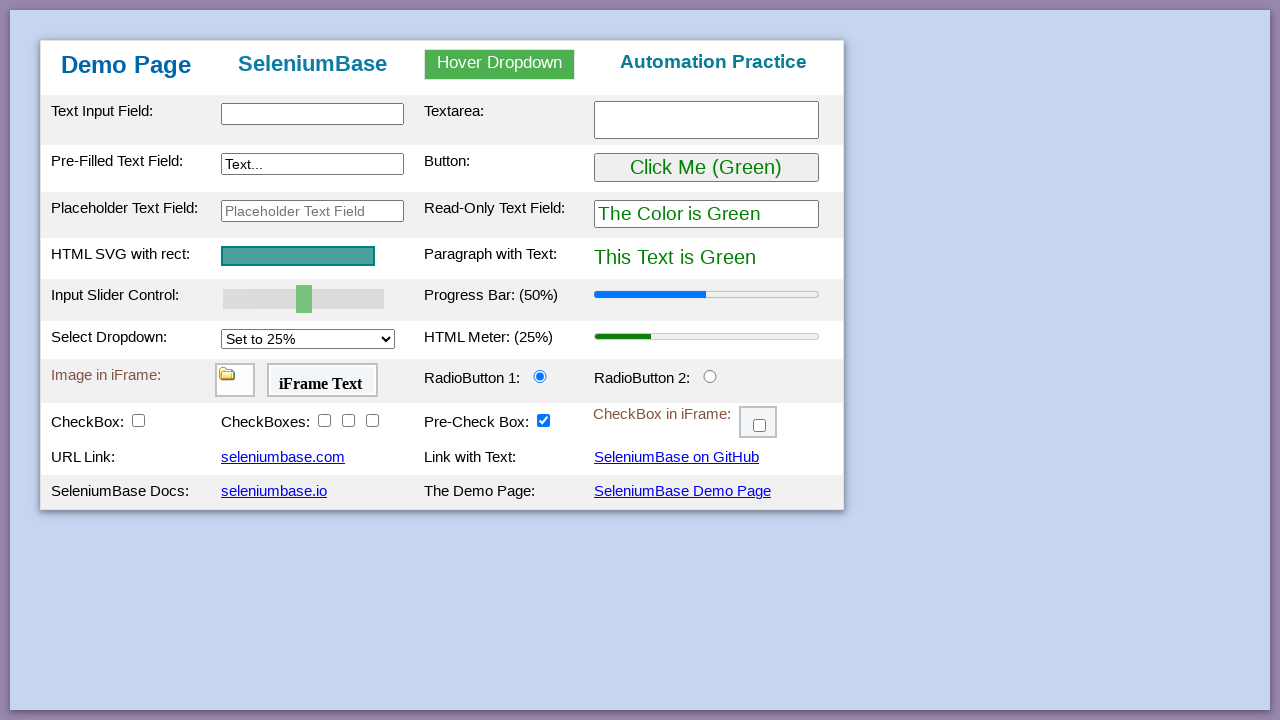

Waited for textarea #myTextarea to be visible
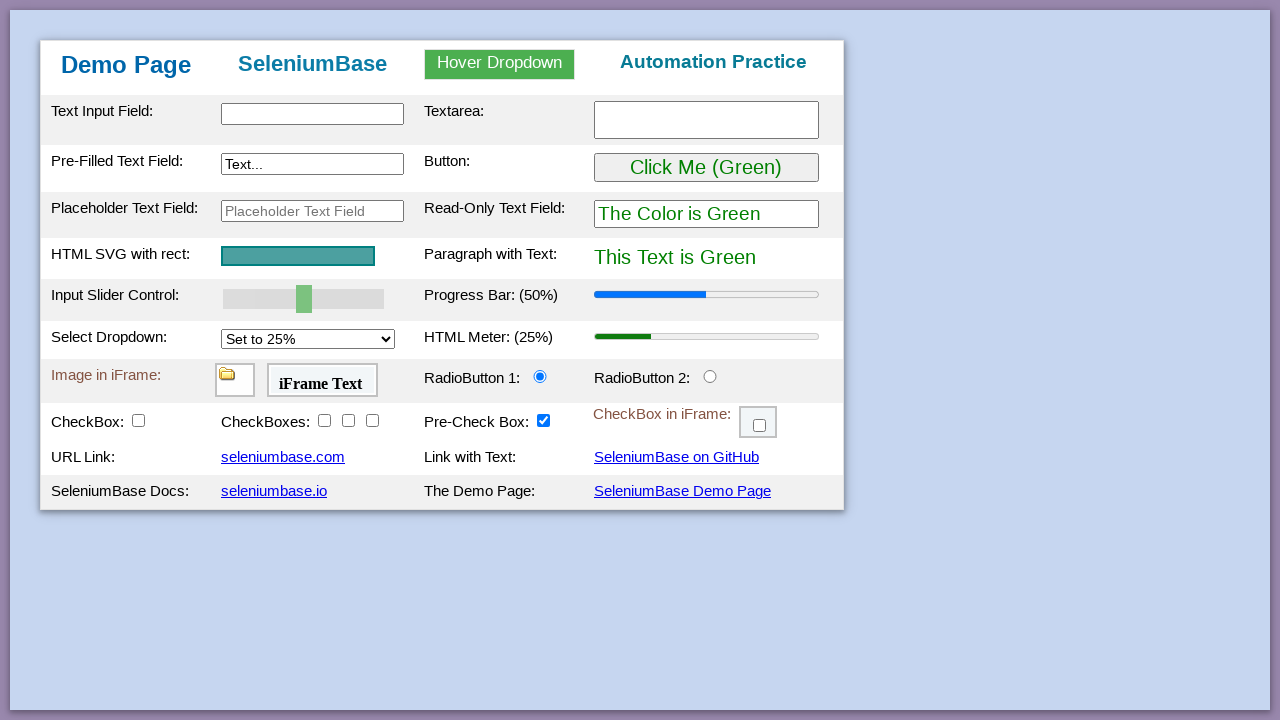

Filled textarea with multiline text: 'Hello World!\nHello World!\nHello World!' on #myTextarea
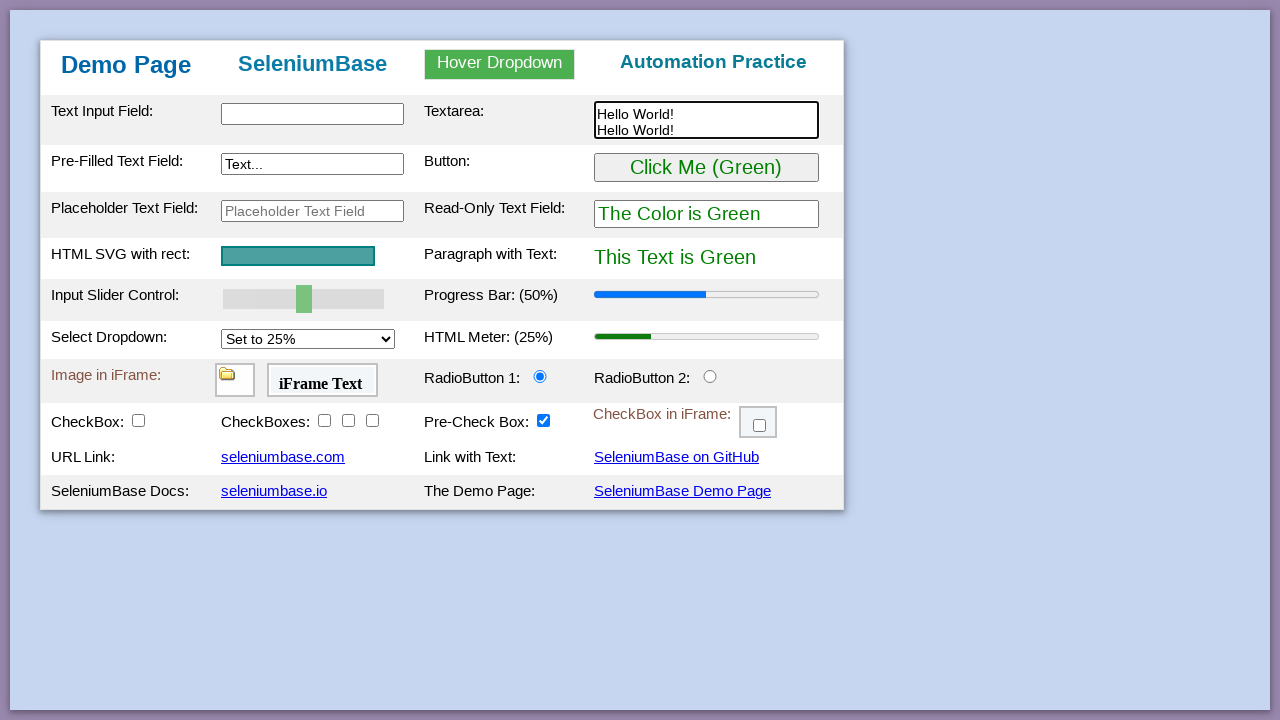

Verified textarea value matches the entered multiline text
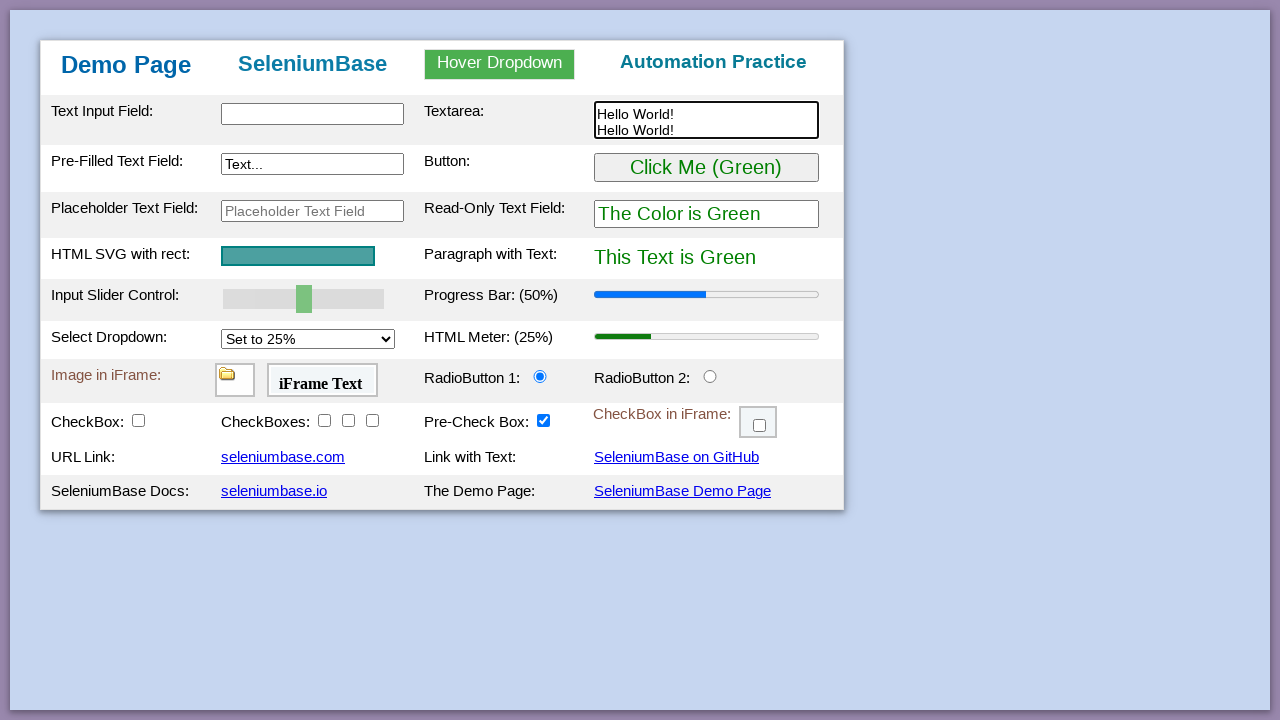

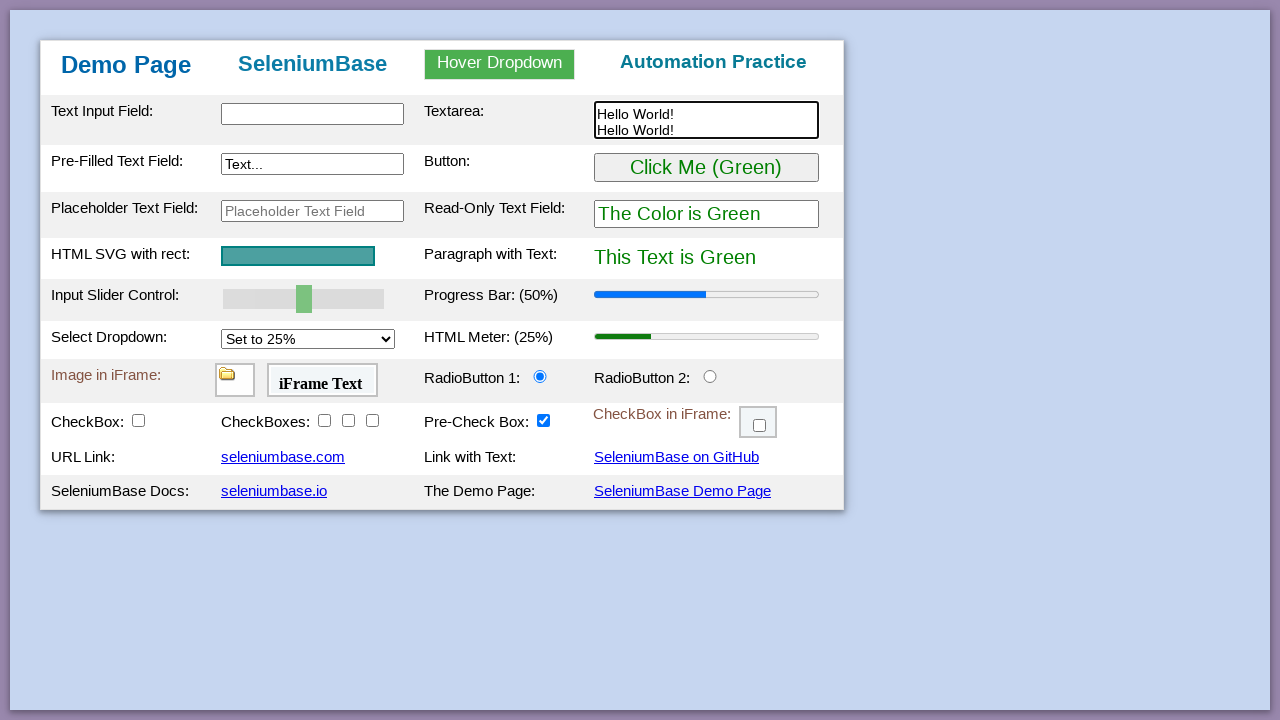